Tests the Python.org search functionality by entering "pycon" in the search box and submitting the search form

Starting URL: http://www.python.org

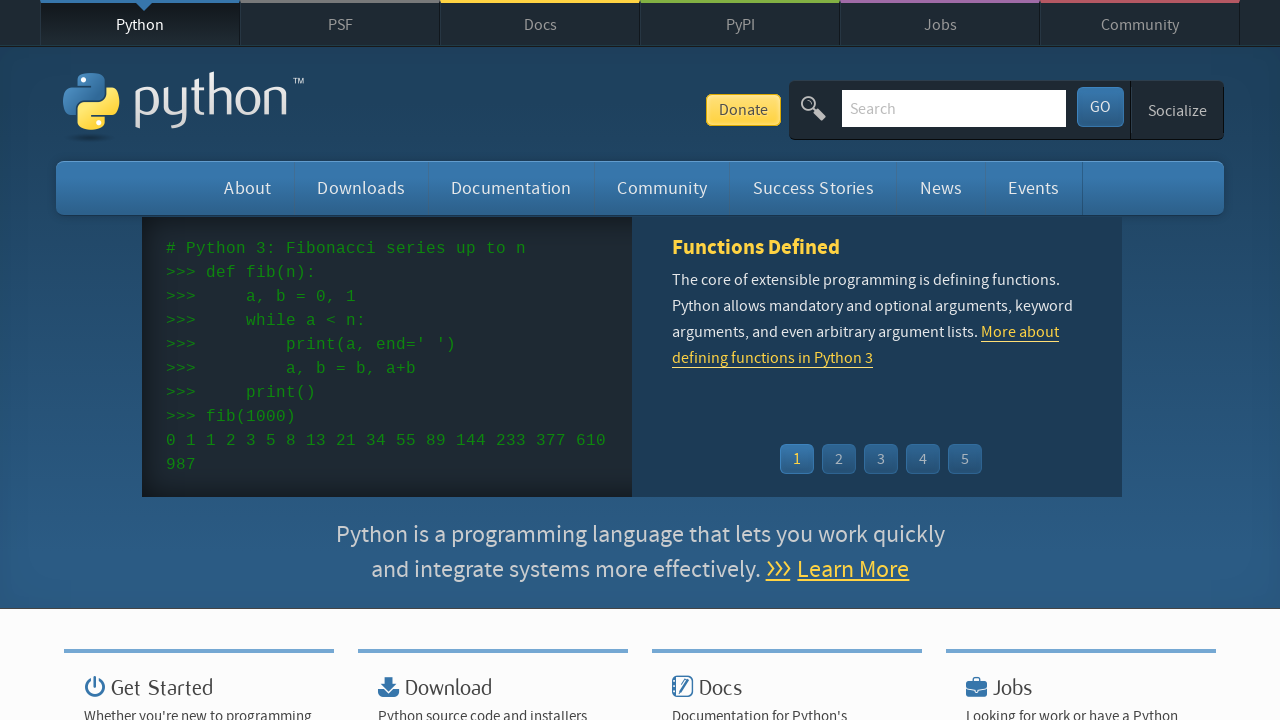

Verified page title contains 'Python'
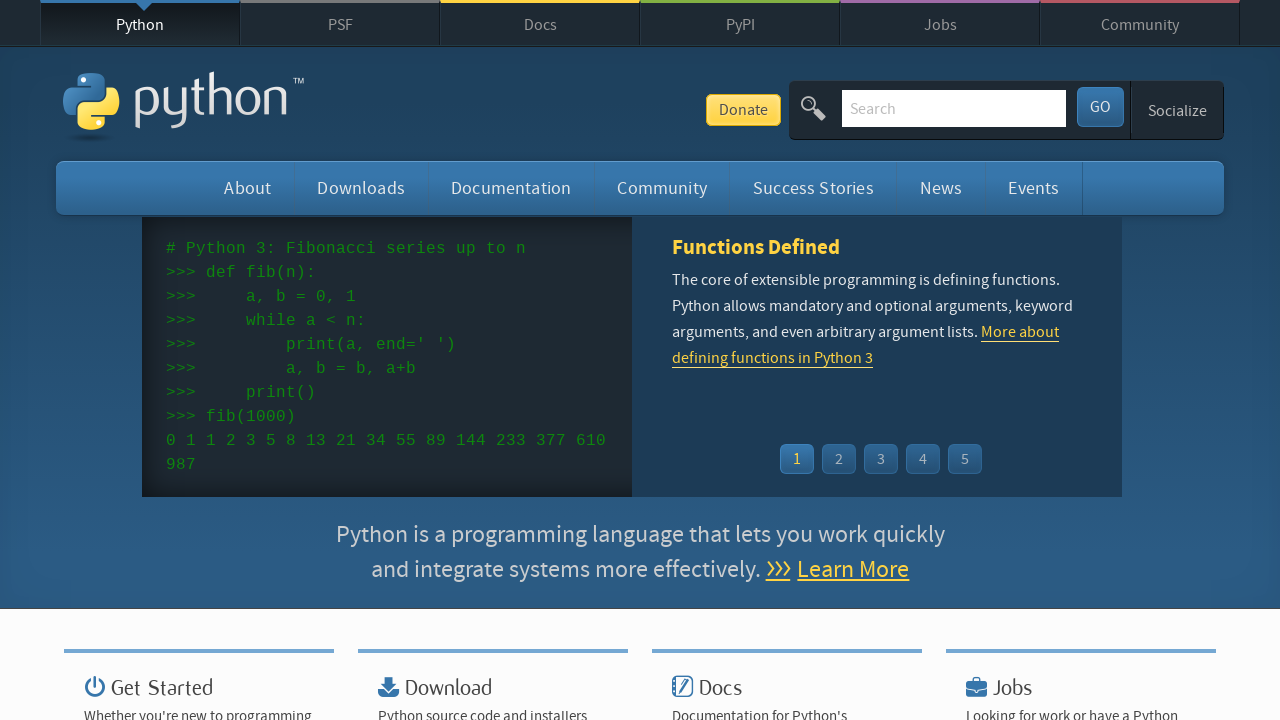

Cleared search box on input[name='q']
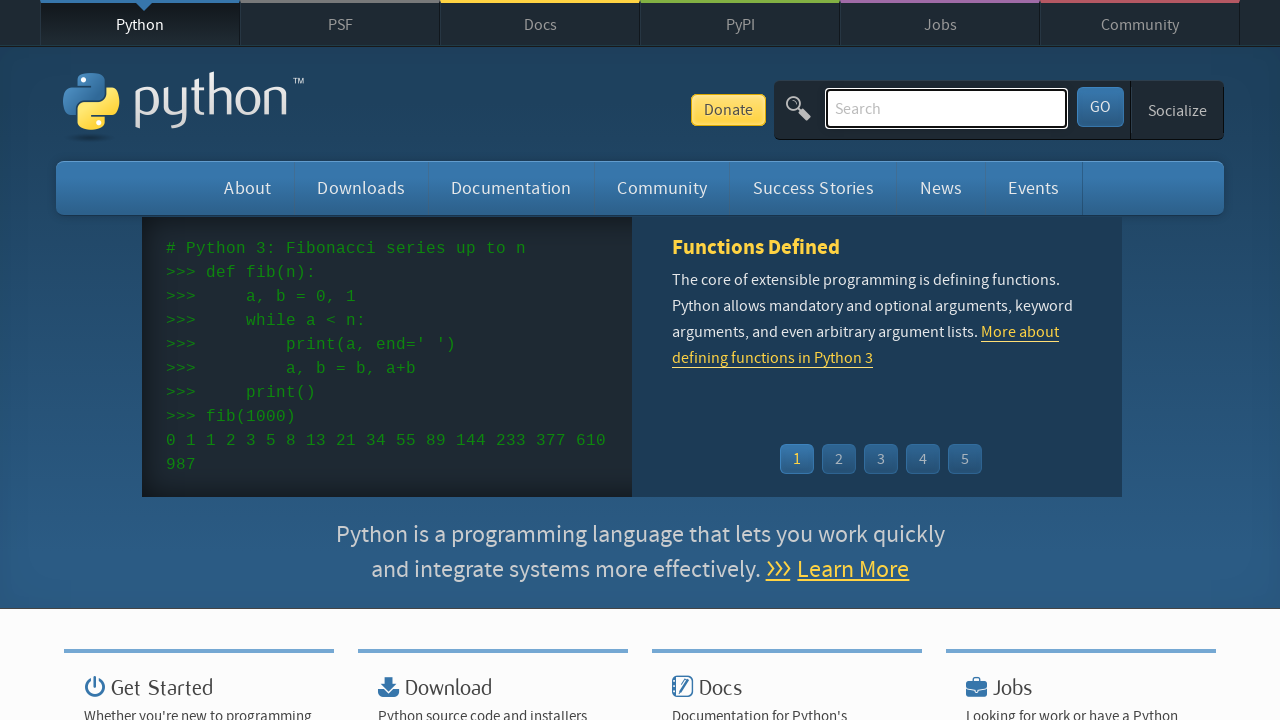

Entered 'pycon' in search box on input[name='q']
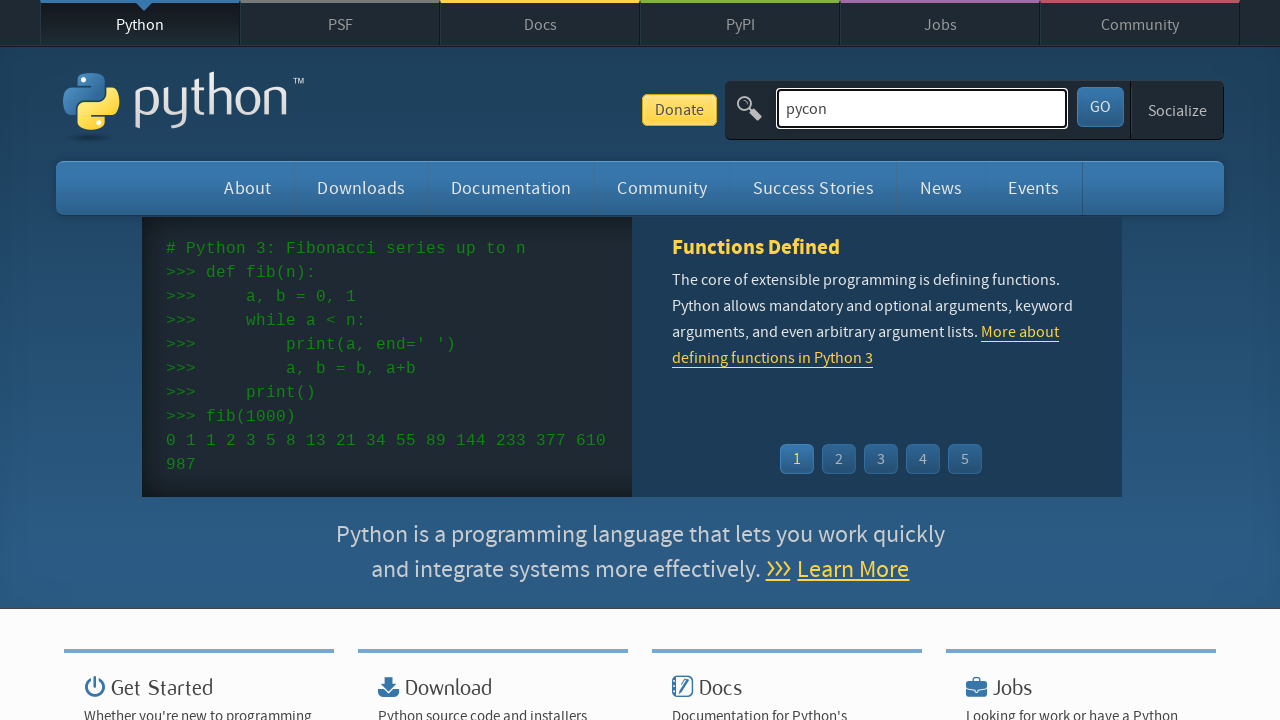

Submitted search form by pressing Enter on input[name='q']
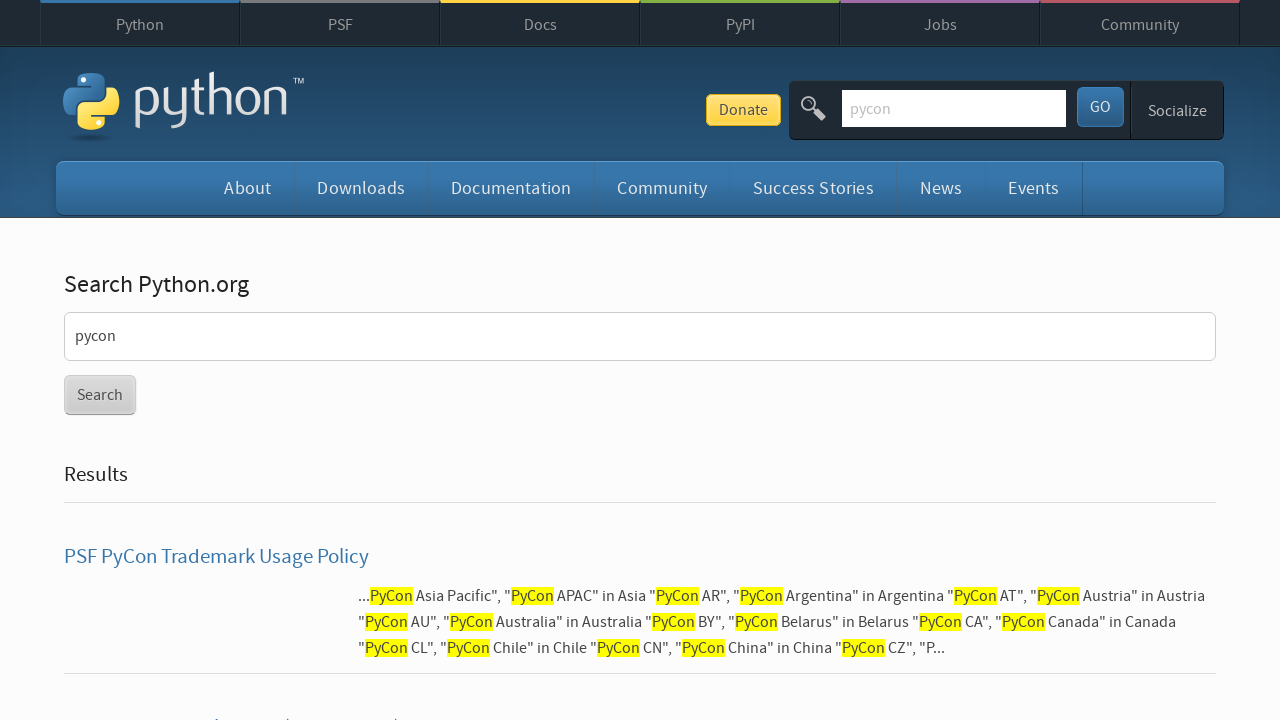

Waited for page to load after search submission
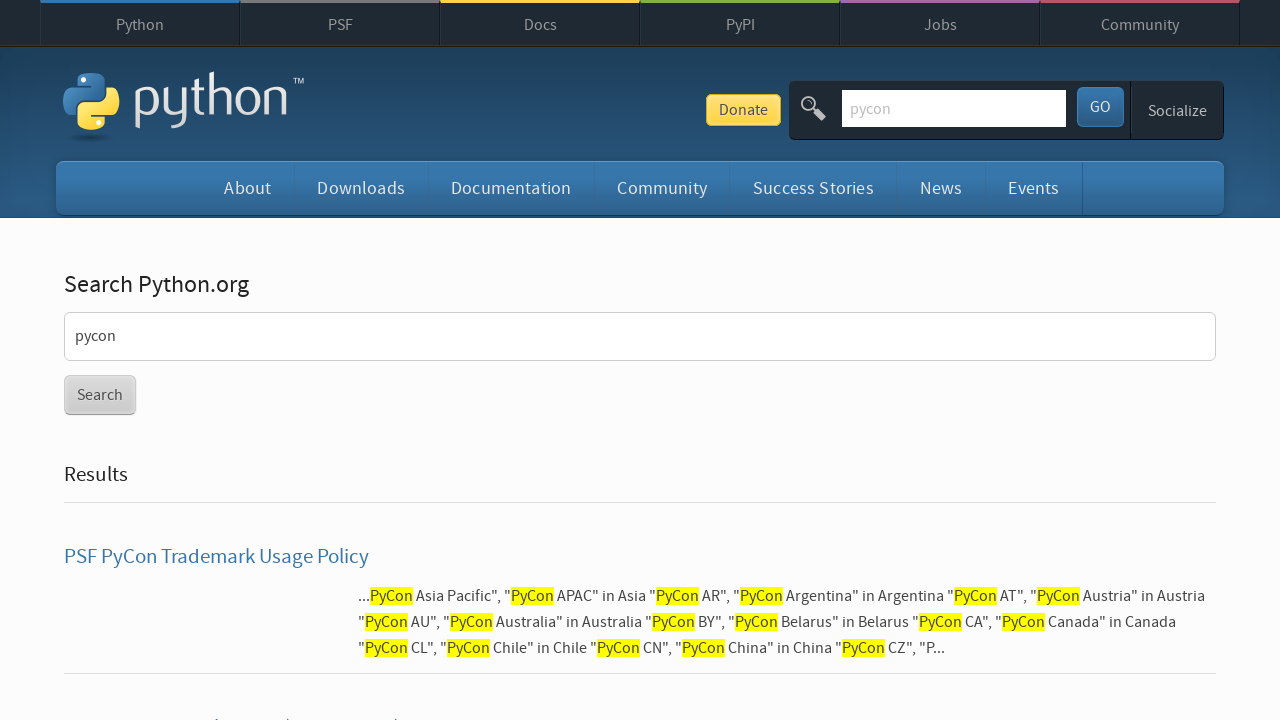

Verified search returned results (no 'No results found' message)
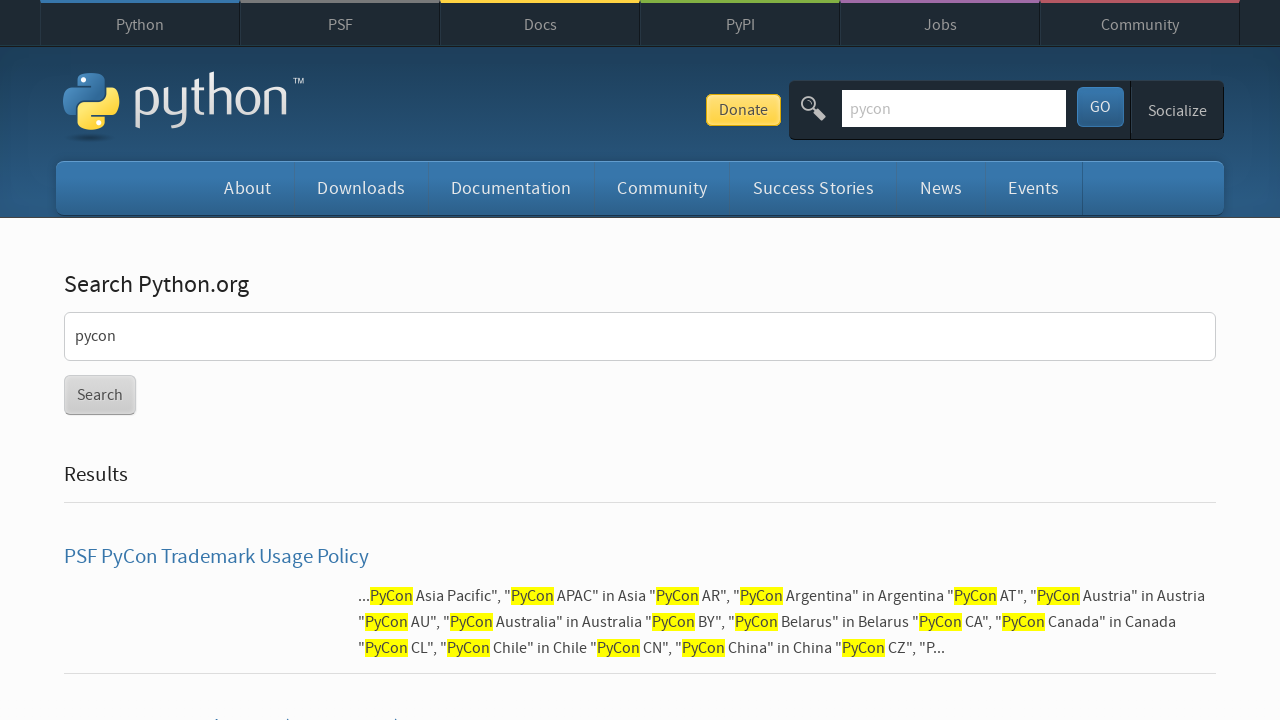

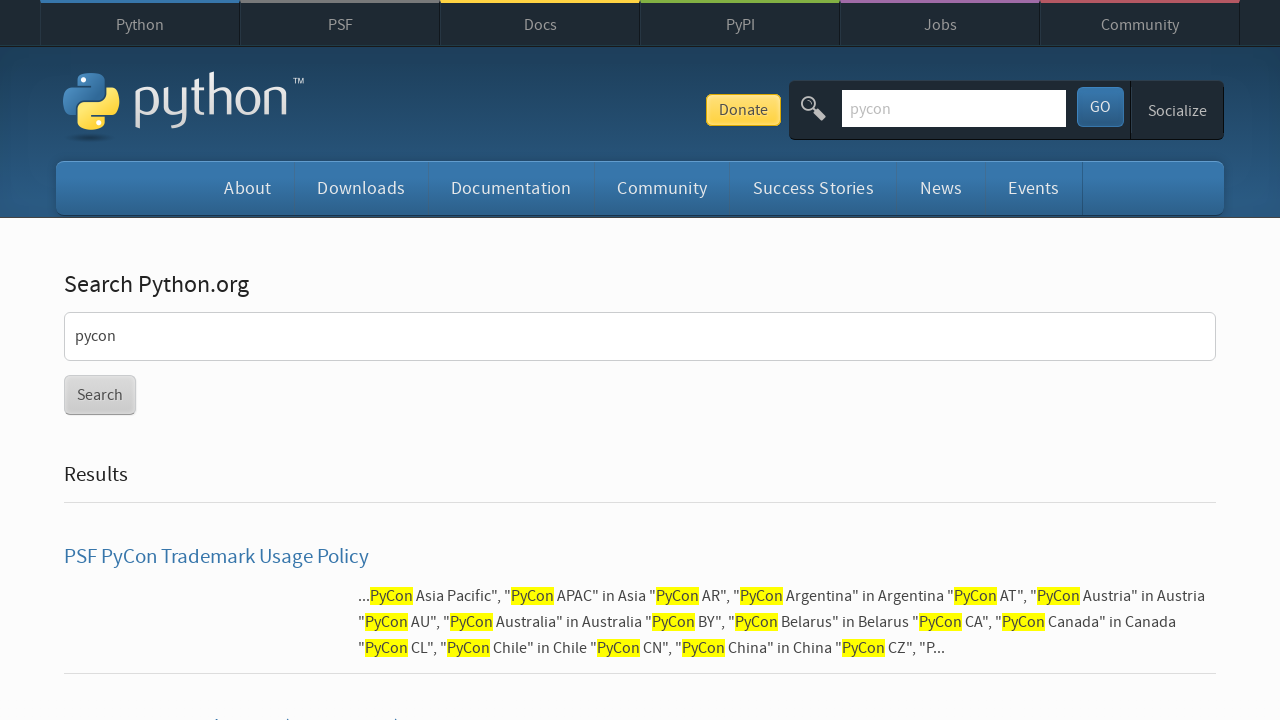